Tests clearing the complete state of all items by checking and then unchecking toggle-all

Starting URL: https://demo.playwright.dev/todomvc

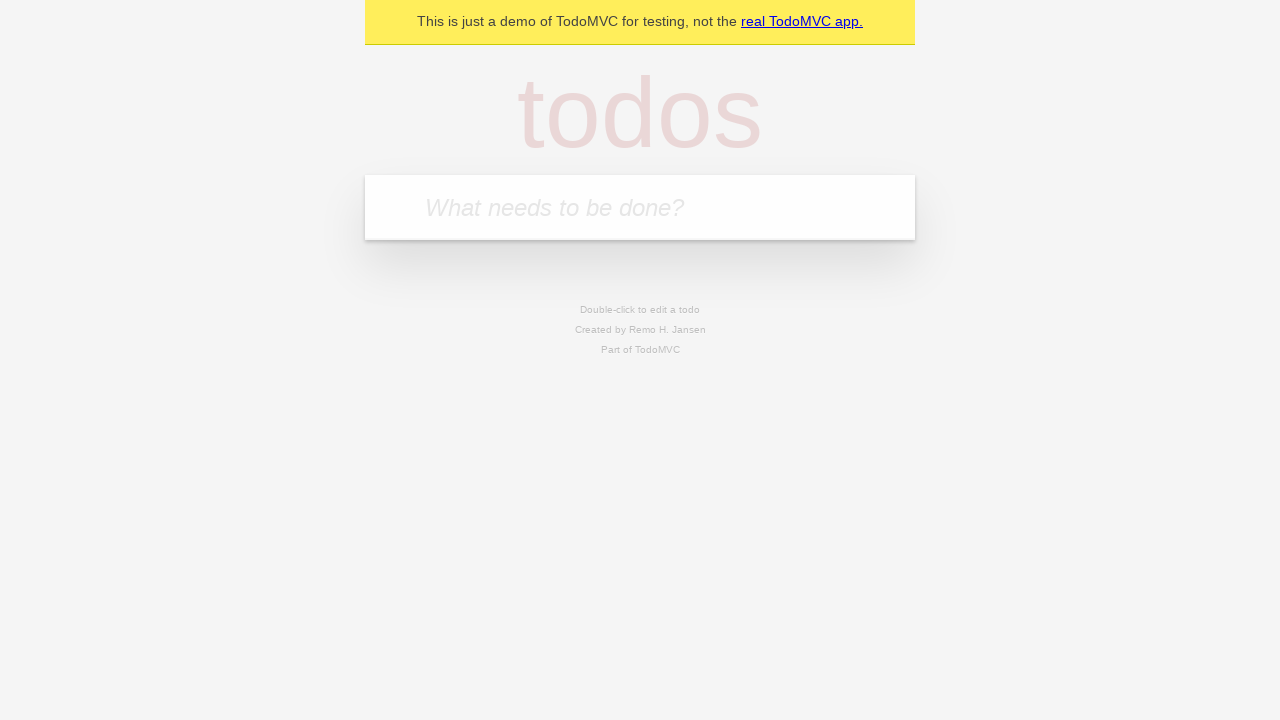

Filled new todo input with 'buy some cheese' on .new-todo
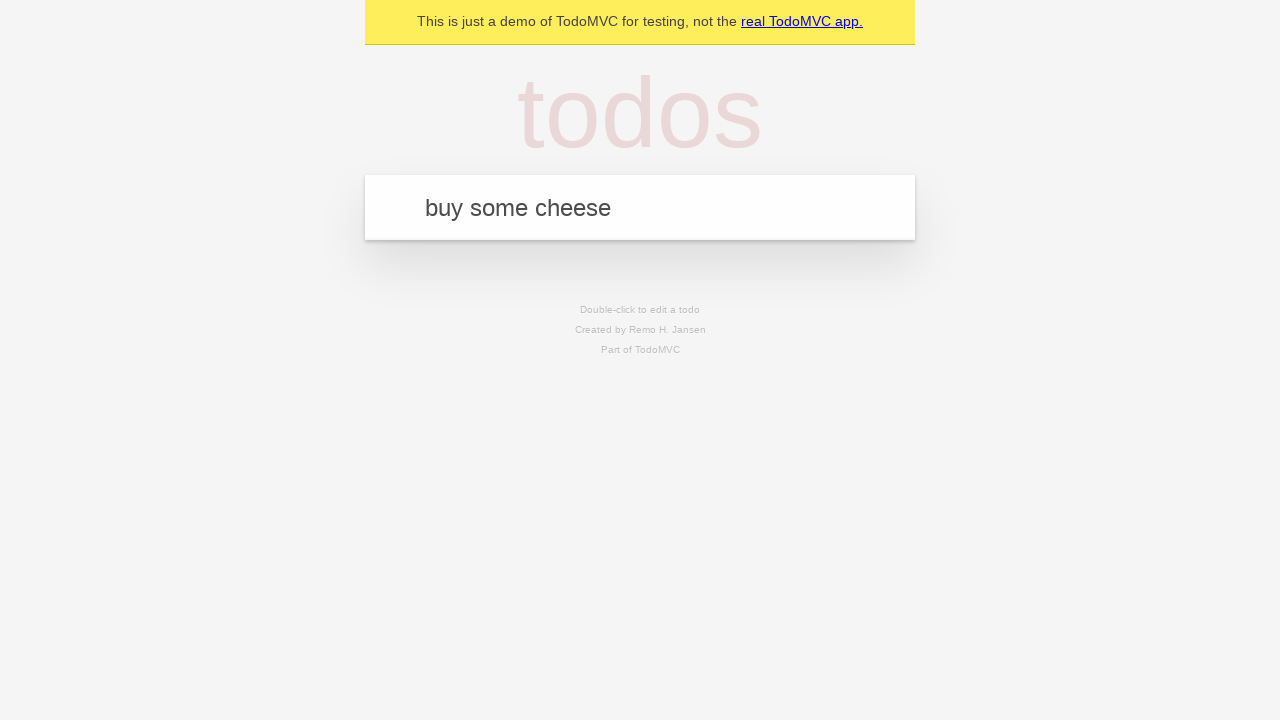

Pressed Enter to add first todo item on .new-todo
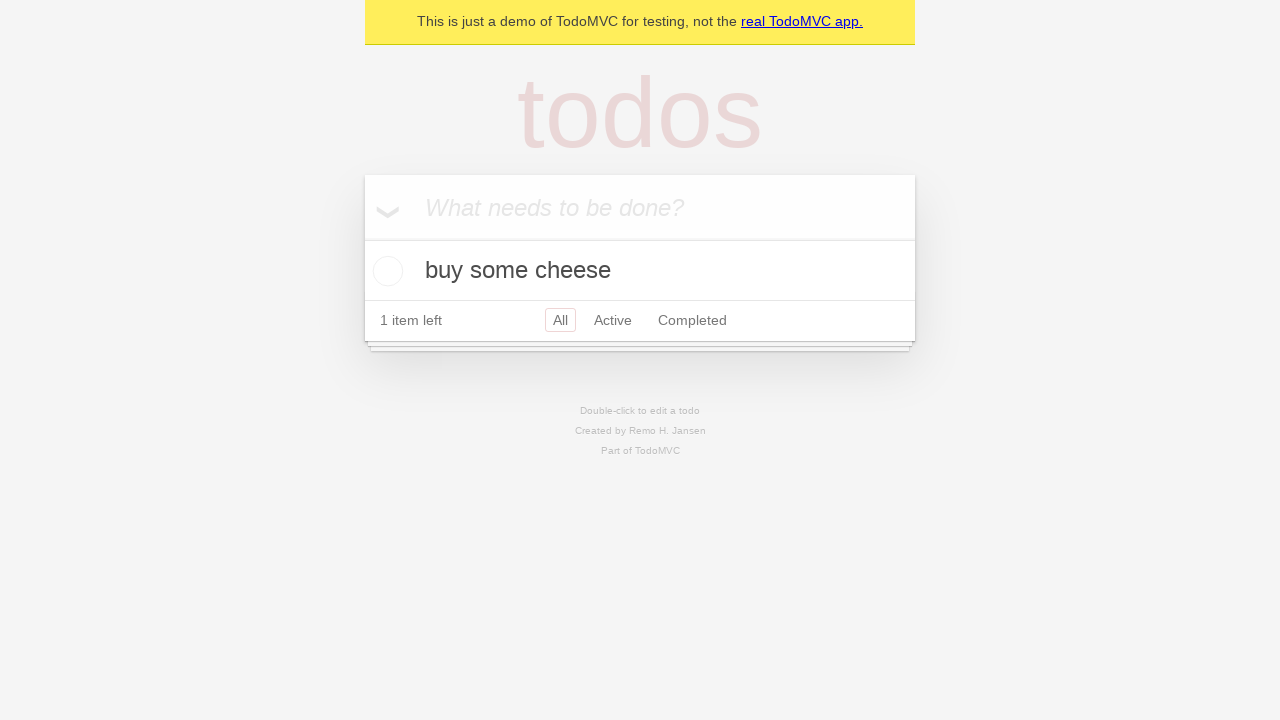

Filled new todo input with 'feed the cat' on .new-todo
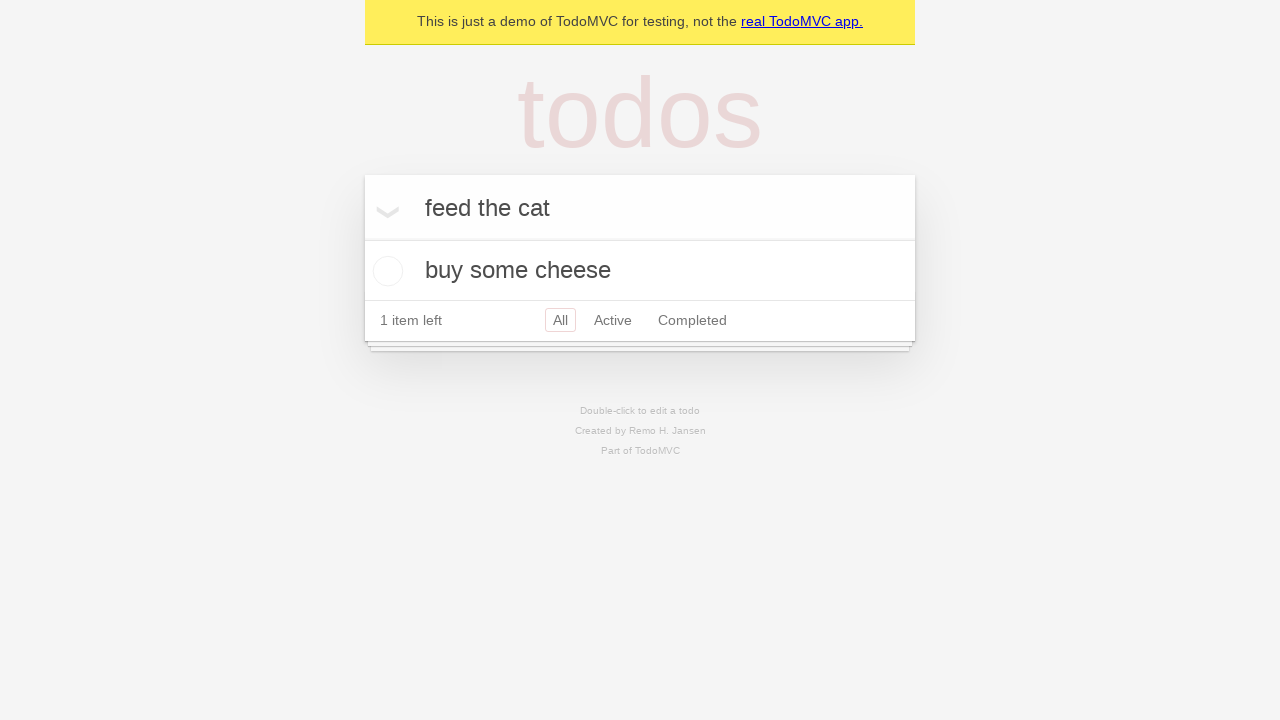

Pressed Enter to add second todo item on .new-todo
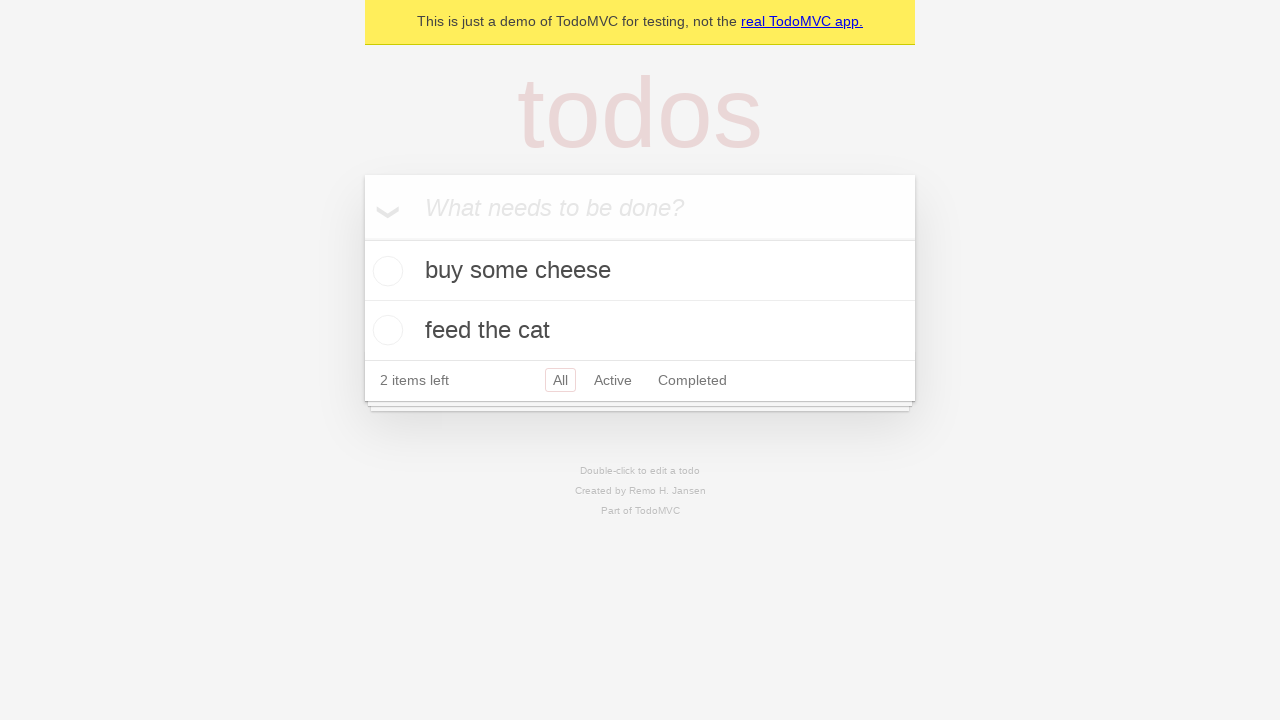

Filled new todo input with 'book a doctors appointment' on .new-todo
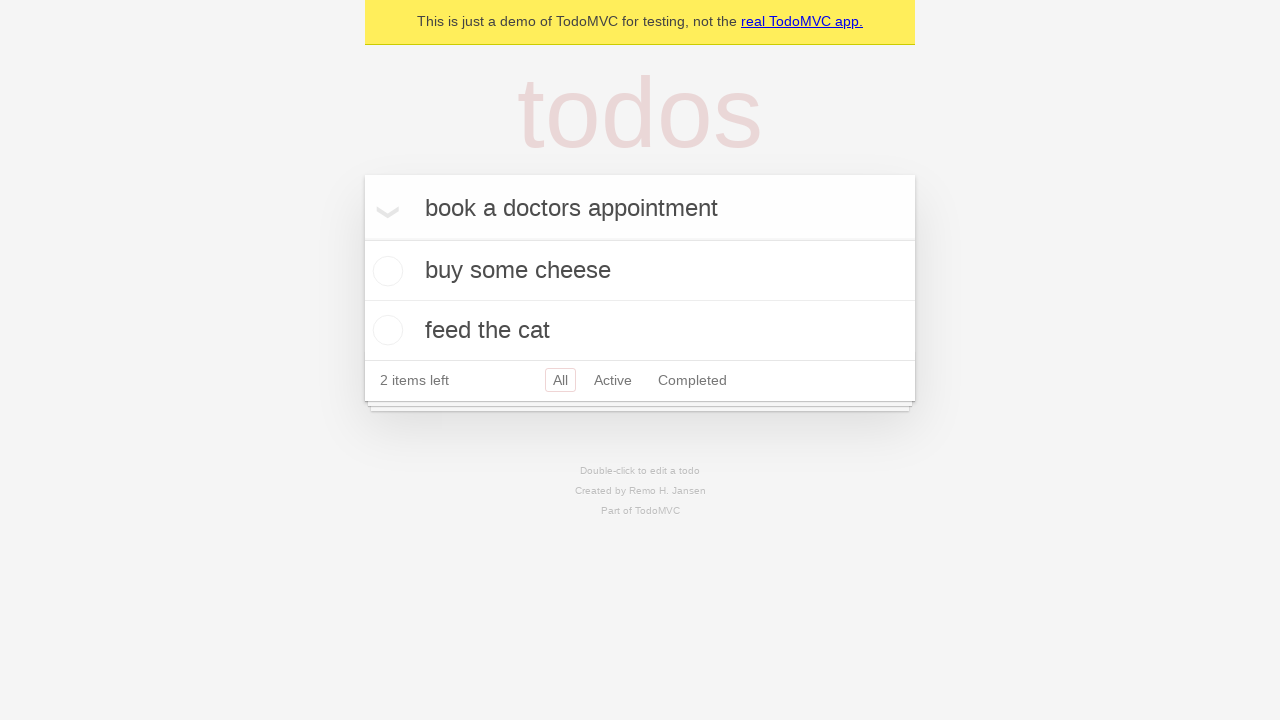

Pressed Enter to add third todo item on .new-todo
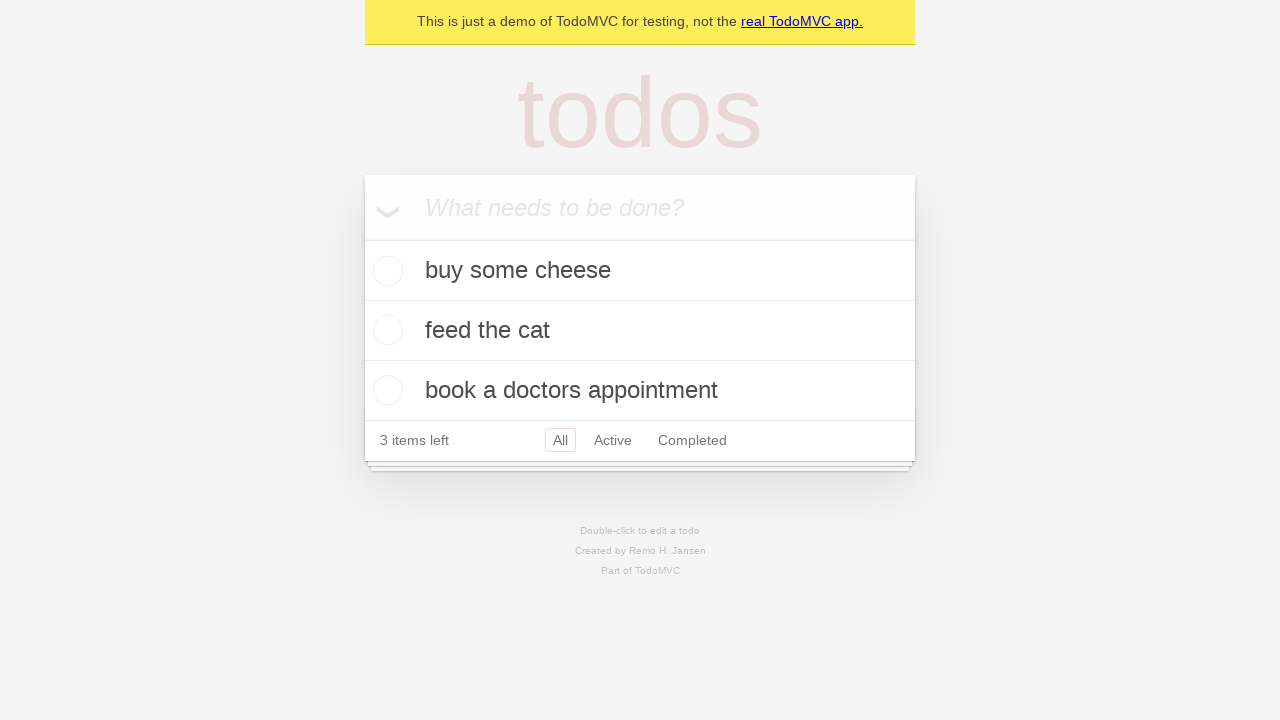

Waited for all three todo items to be rendered
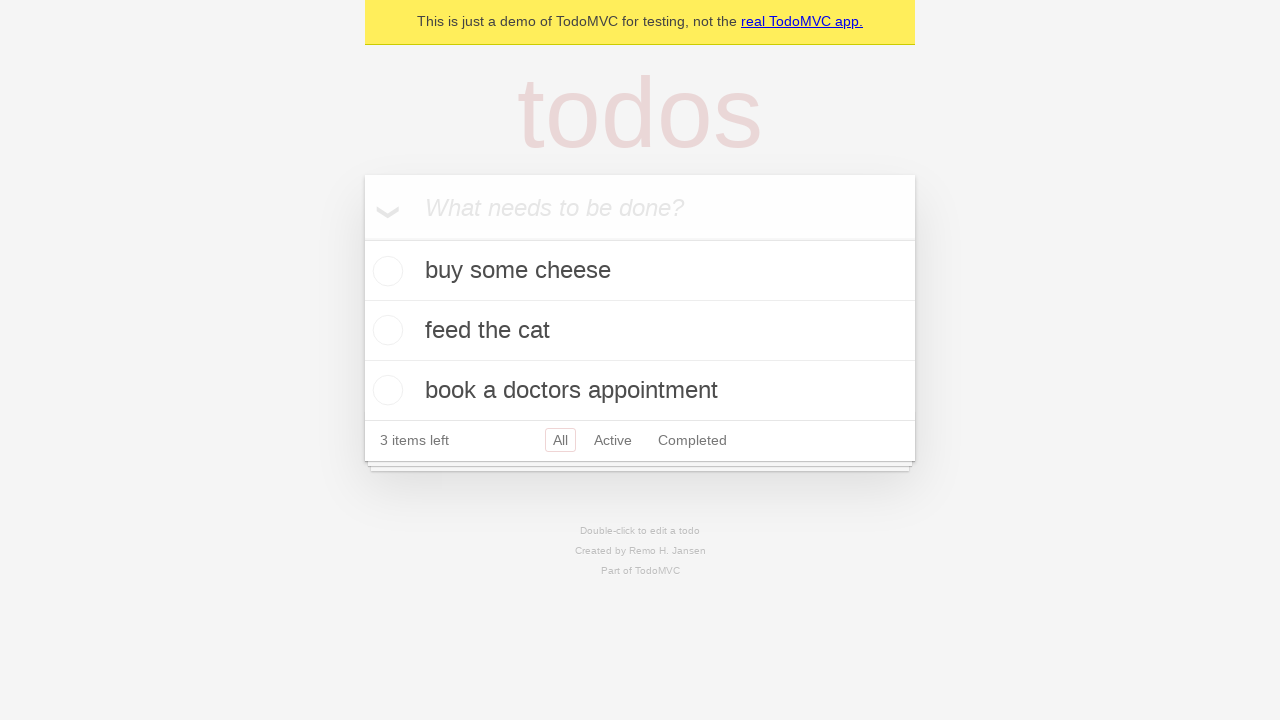

Checked the toggle-all checkbox to mark all items complete at (362, 238) on .toggle-all
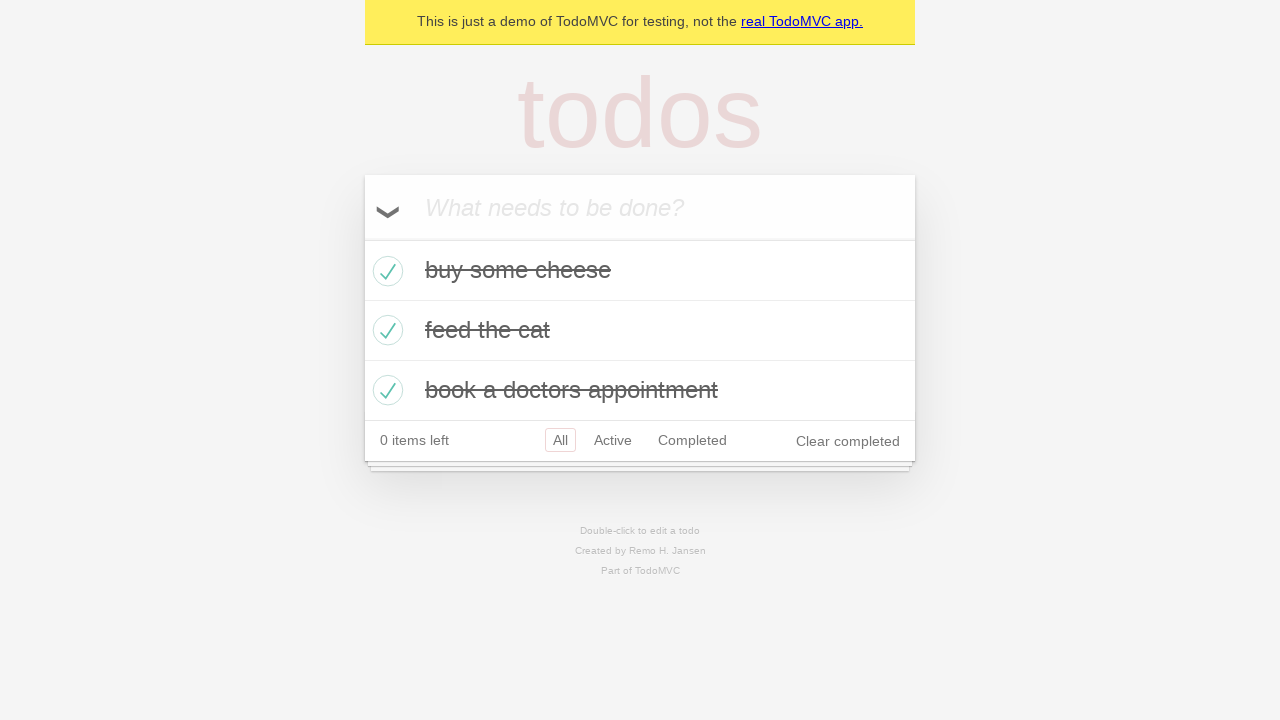

Unchecked the toggle-all checkbox to clear complete state of all items at (362, 238) on .toggle-all
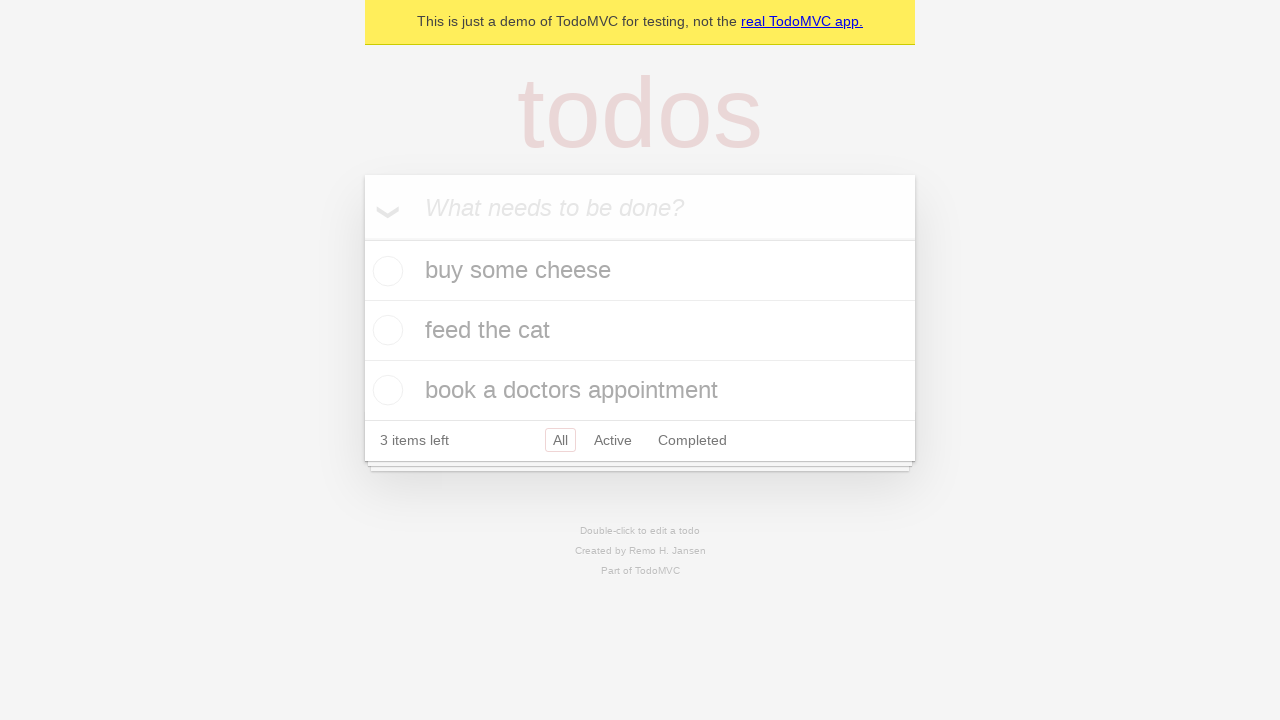

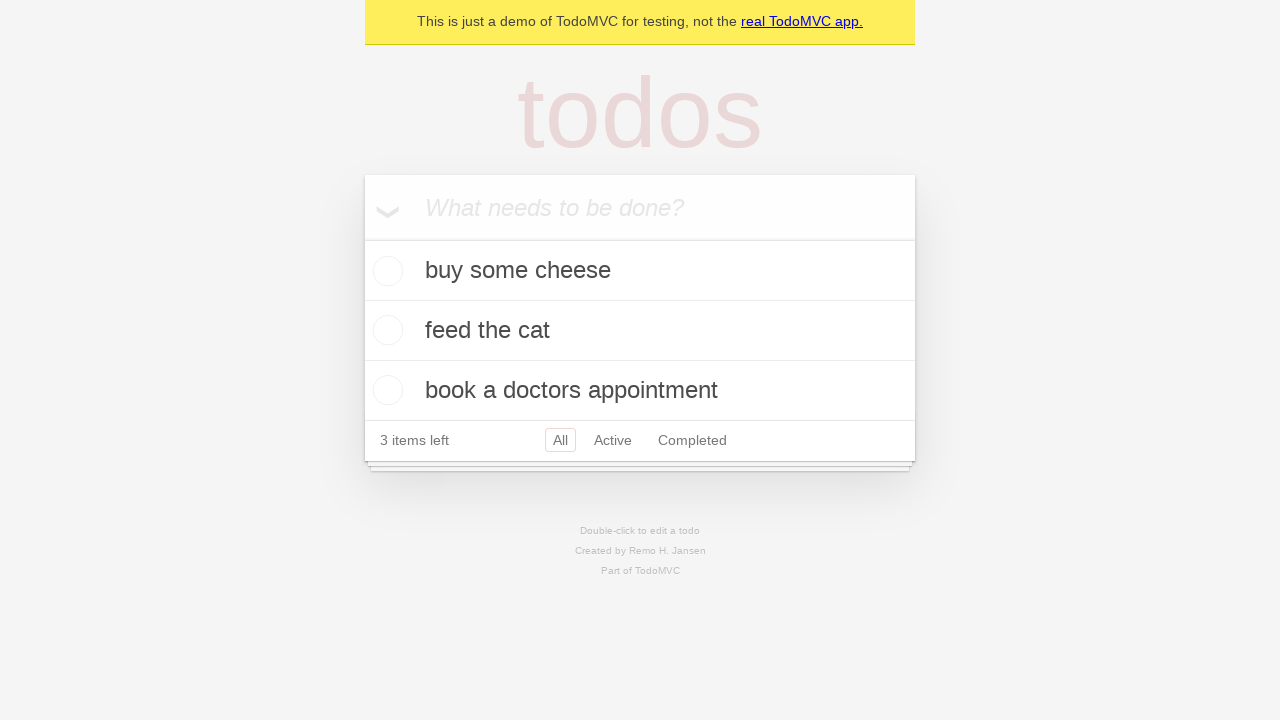